Navigates to OrangeHRM page and verifies that an image element is present by checking its src attribute

Starting URL: http://alchemy.hguy.co/orangehrm

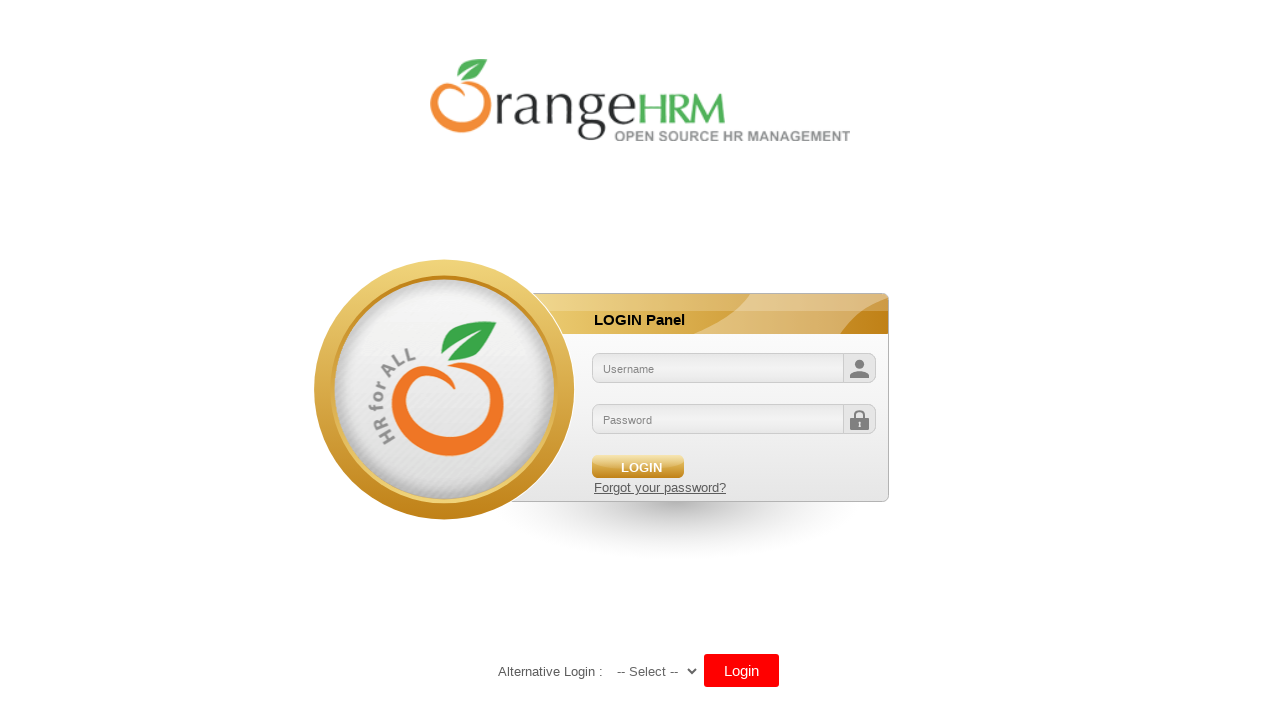

Navigated to OrangeHRM page at http://alchemy.hguy.co/orangehrm
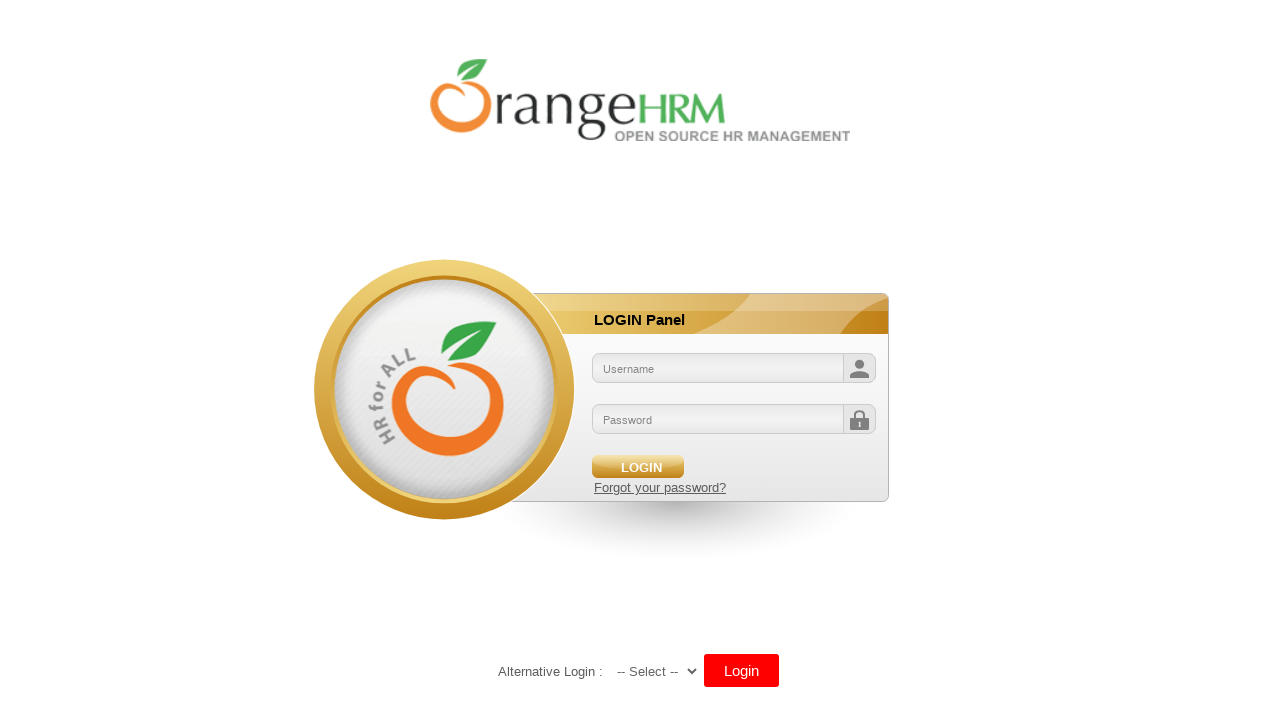

Located first image element on the page
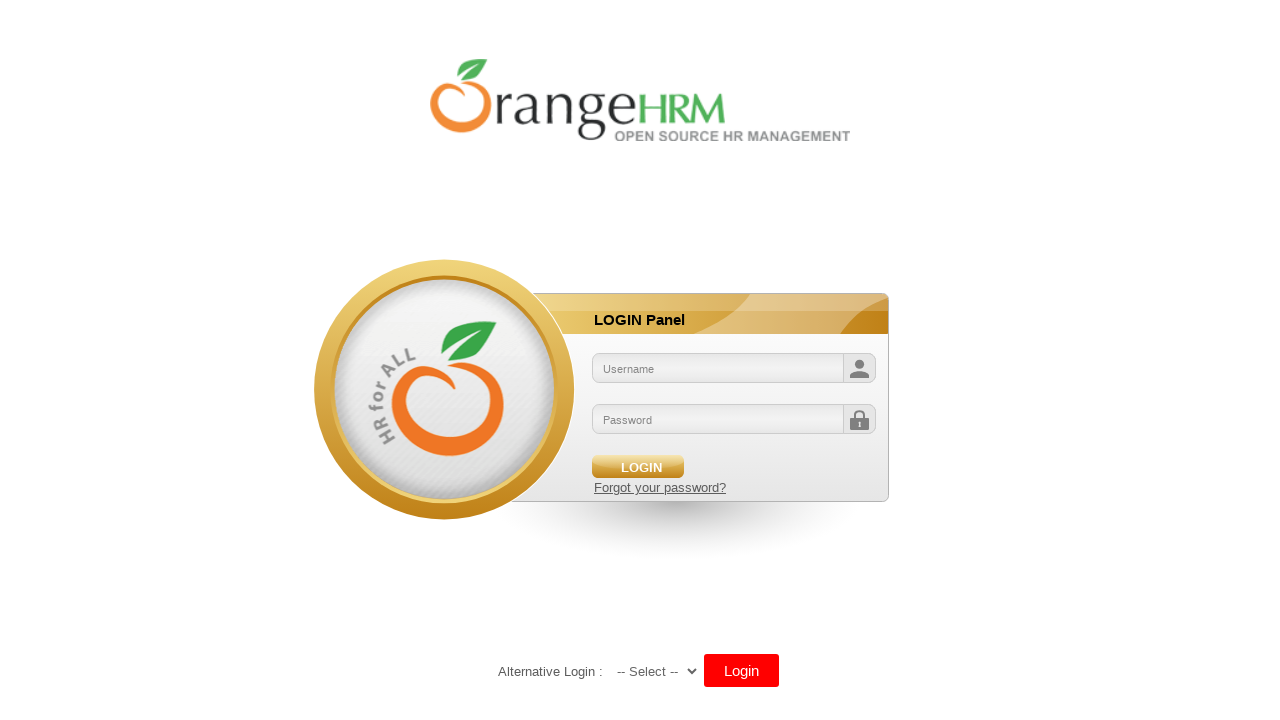

Retrieved src attribute from image element: /orangehrm/symfony/web/webres_5d69118beeec64.10301452/themes/default/images/login/logo.png
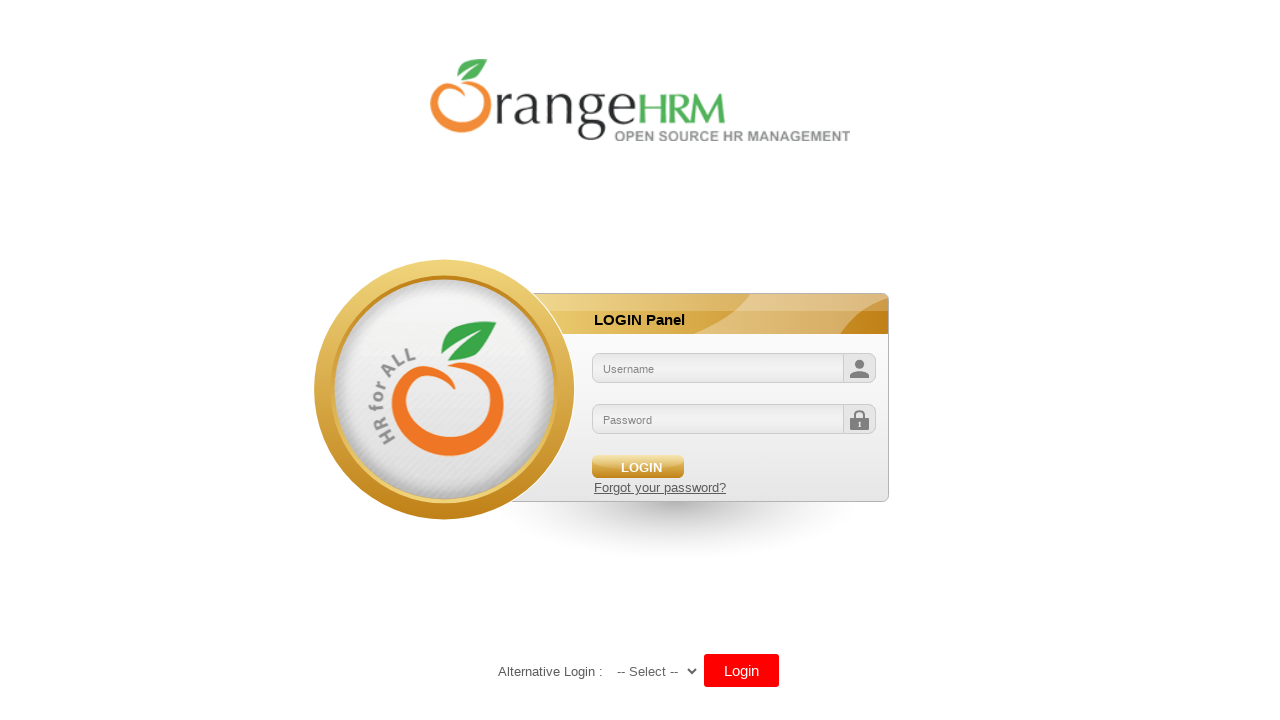

Verified that image src attribute exists and is not None
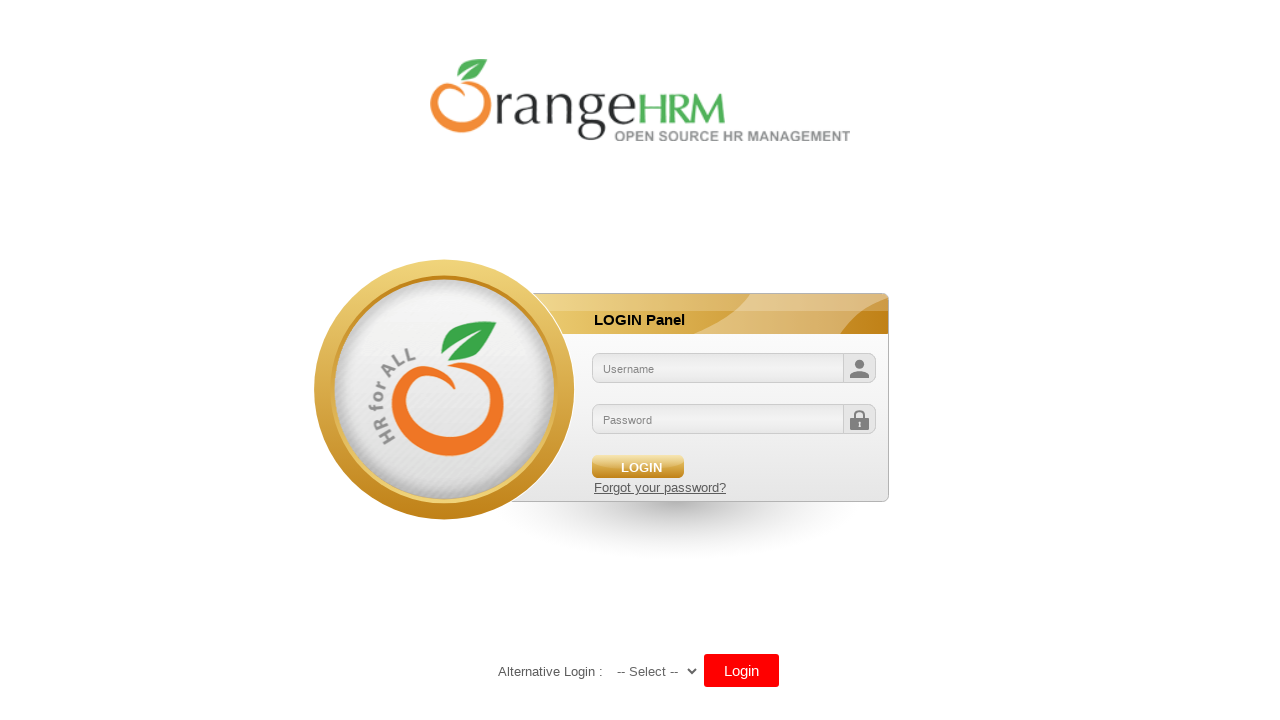

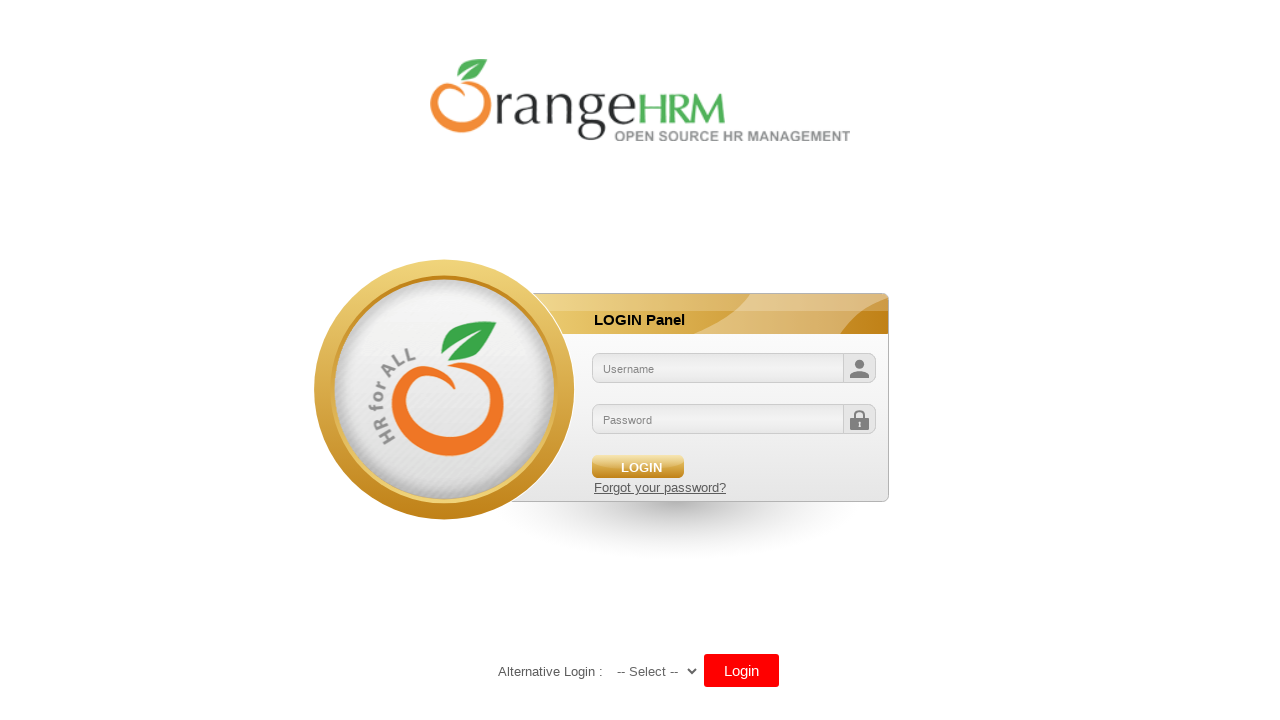